Tests JavaScript scrolling functionality by scrolling the page and a specific table element

Starting URL: https://rahulshettyacademy.com/AutomationPractice/

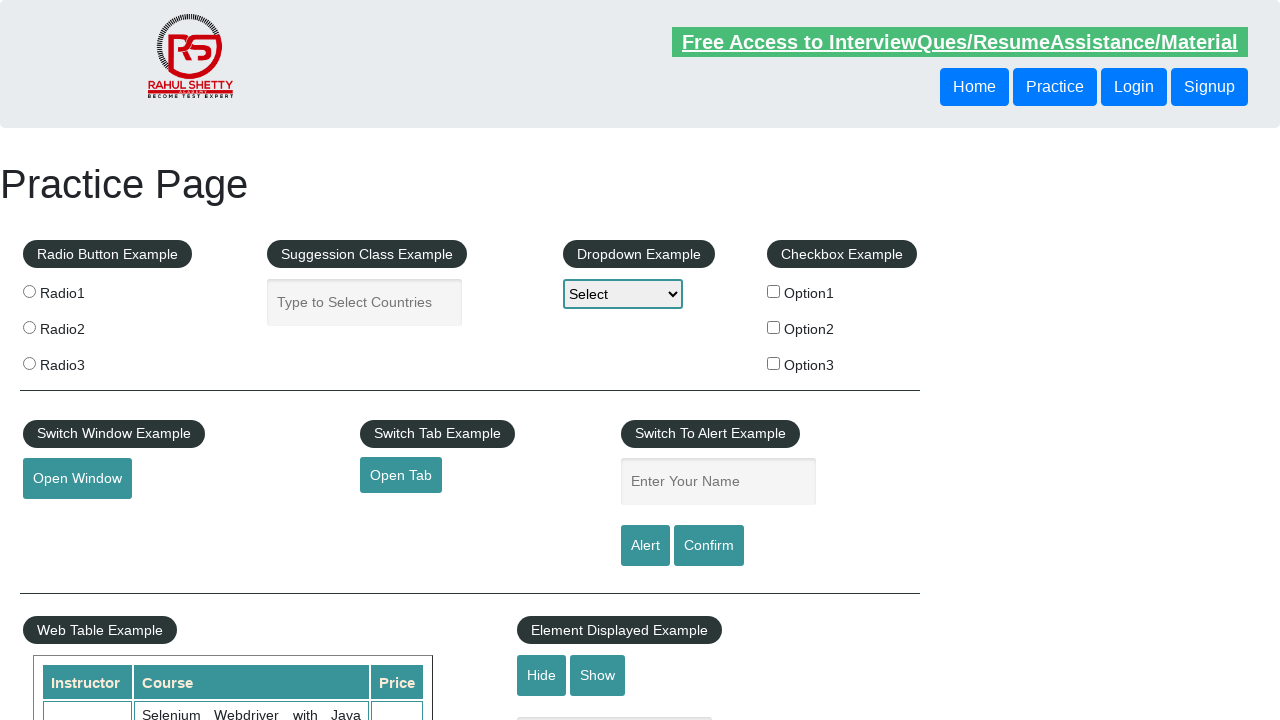

Scrolled main page down by 500 pixels
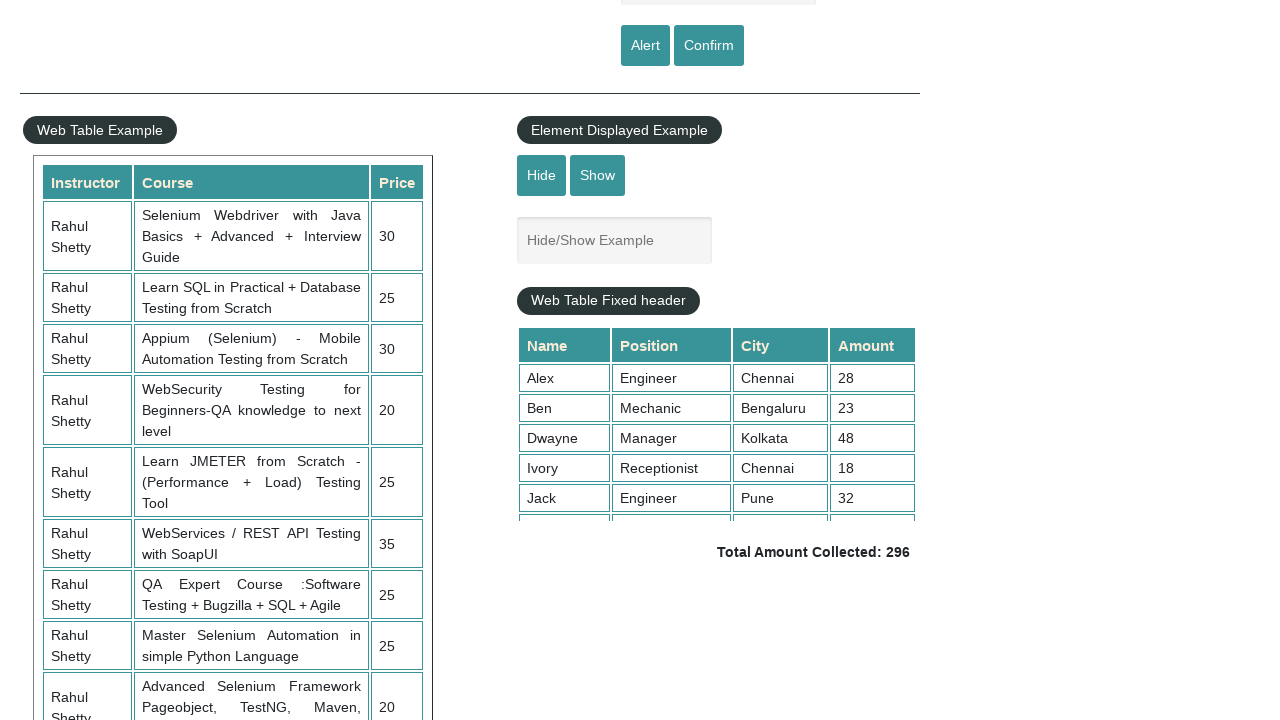

Scrolled table element to position 5000
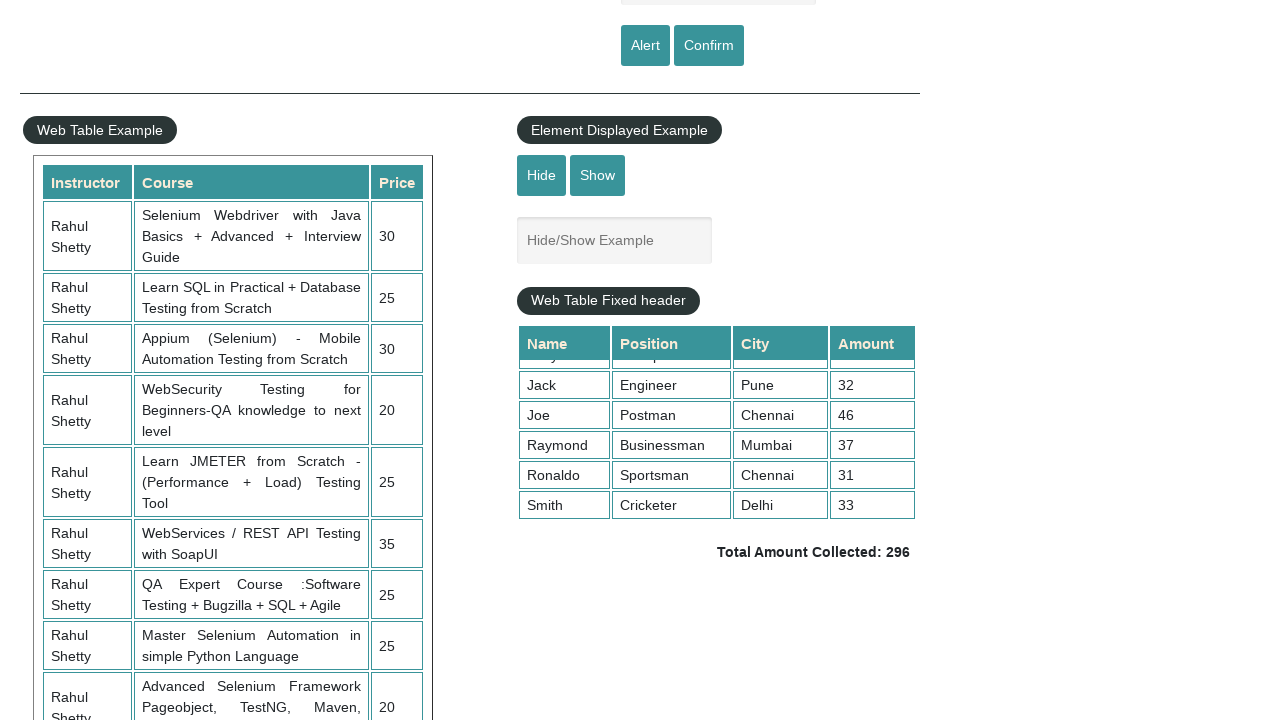

Retrieved table scroll height for verification
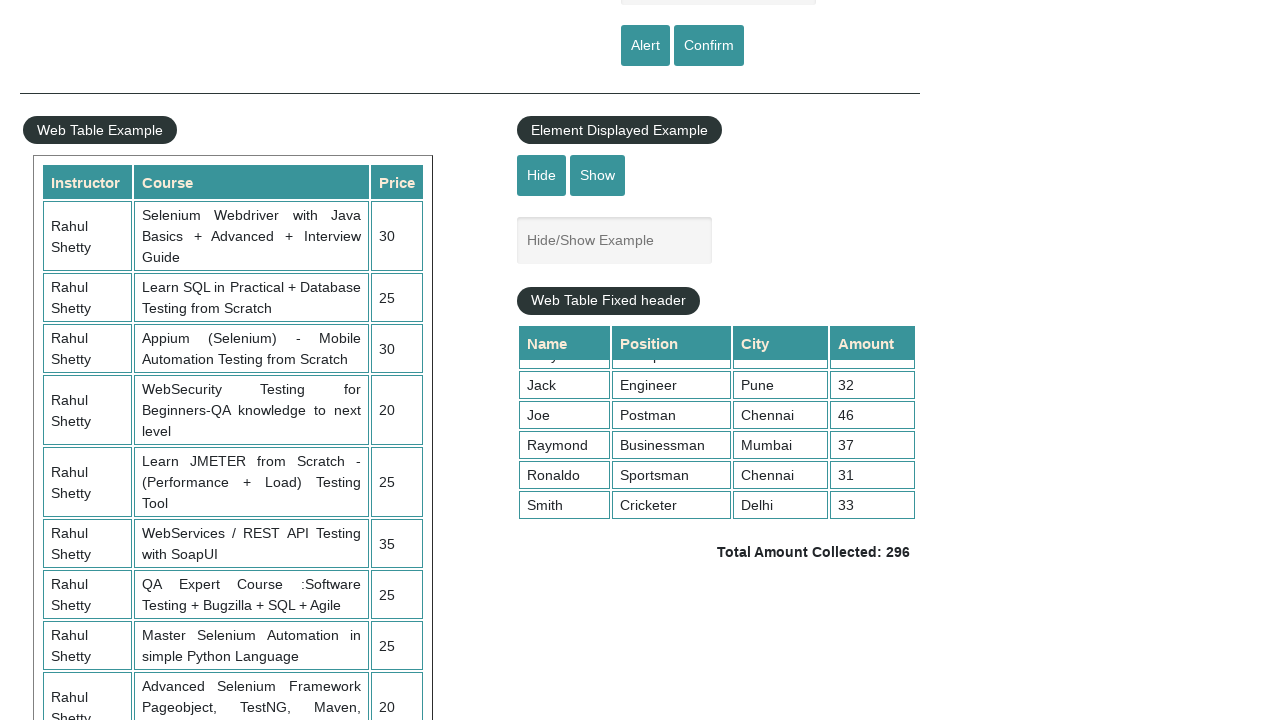

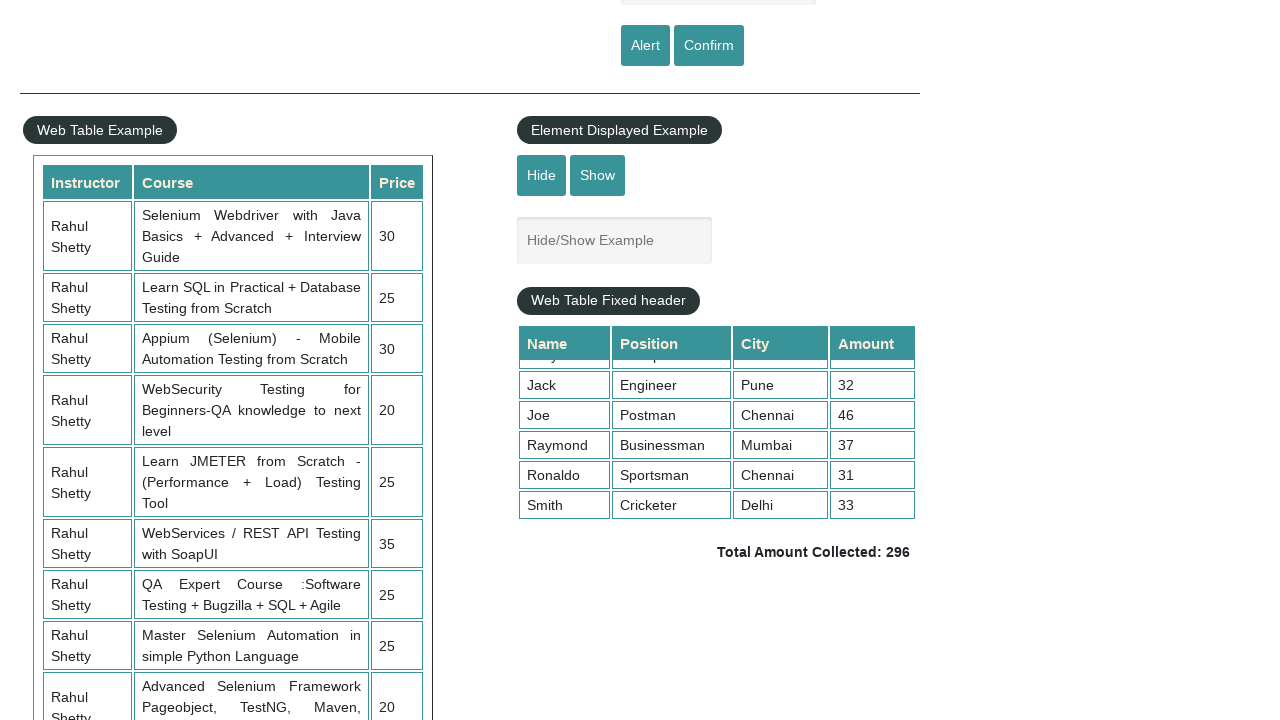